Tests the search functionality on GreenKart e-commerce practice site by entering a product name search term and verifying that matching products are displayed

Starting URL: https://rahulshettyacademy.com/seleniumPractise/#/

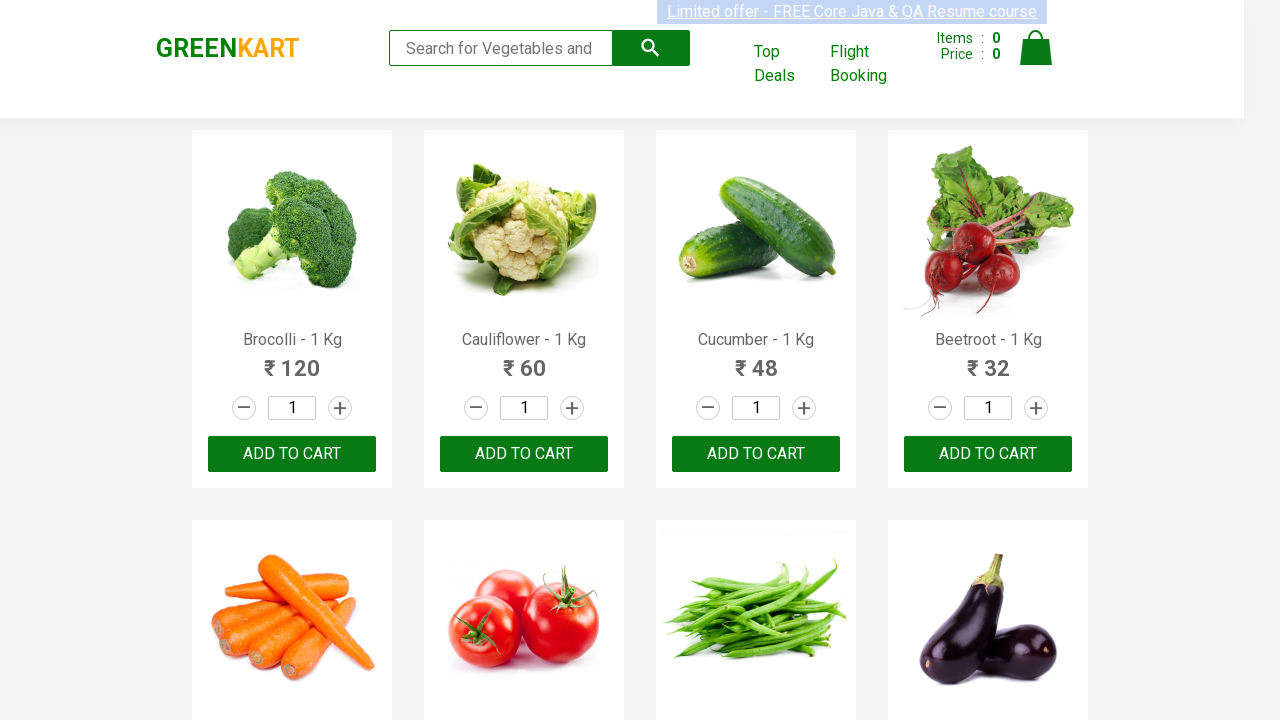

Filled search field with 'Tom' on .search-keyword
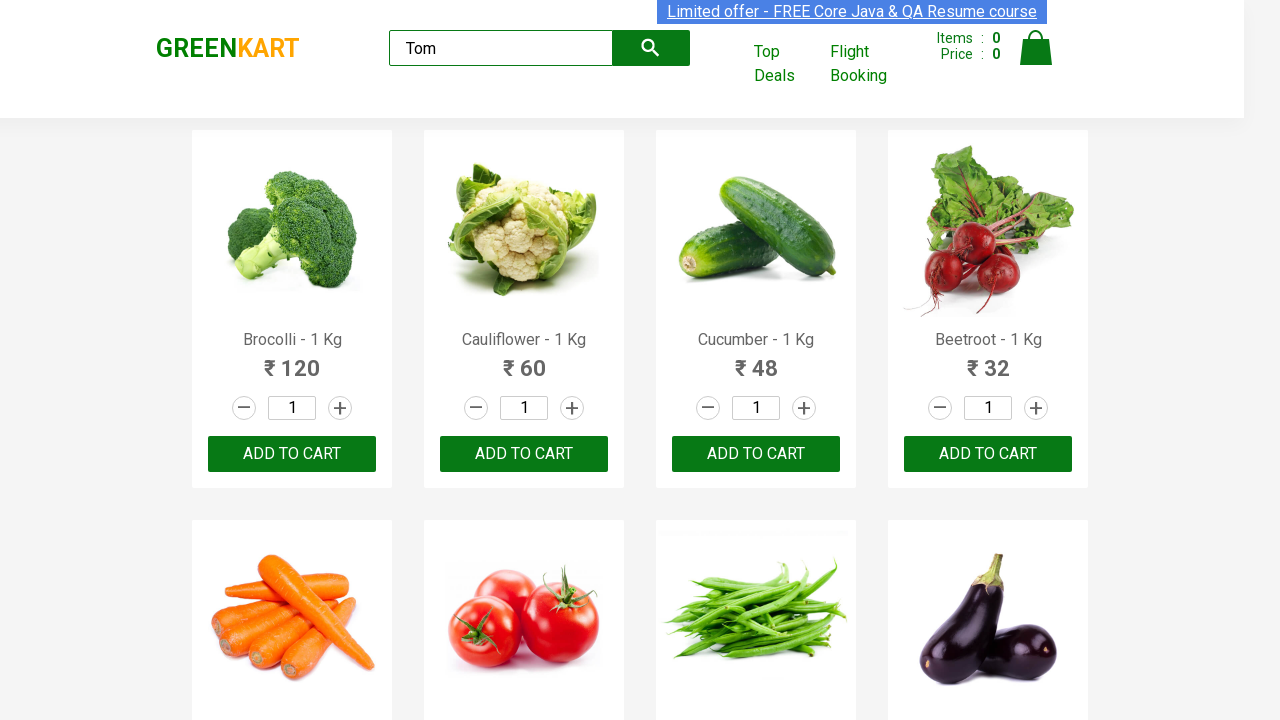

Pressed Enter to submit search on .search-keyword
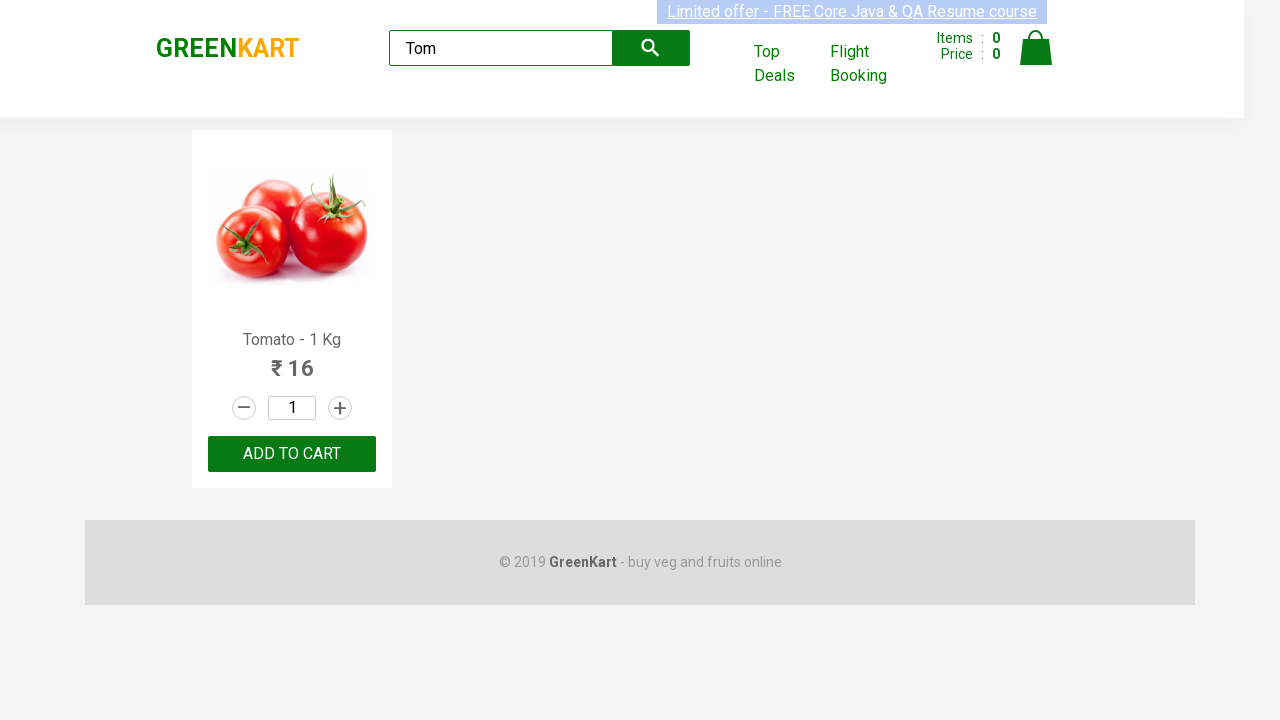

Search results loaded and product names are visible
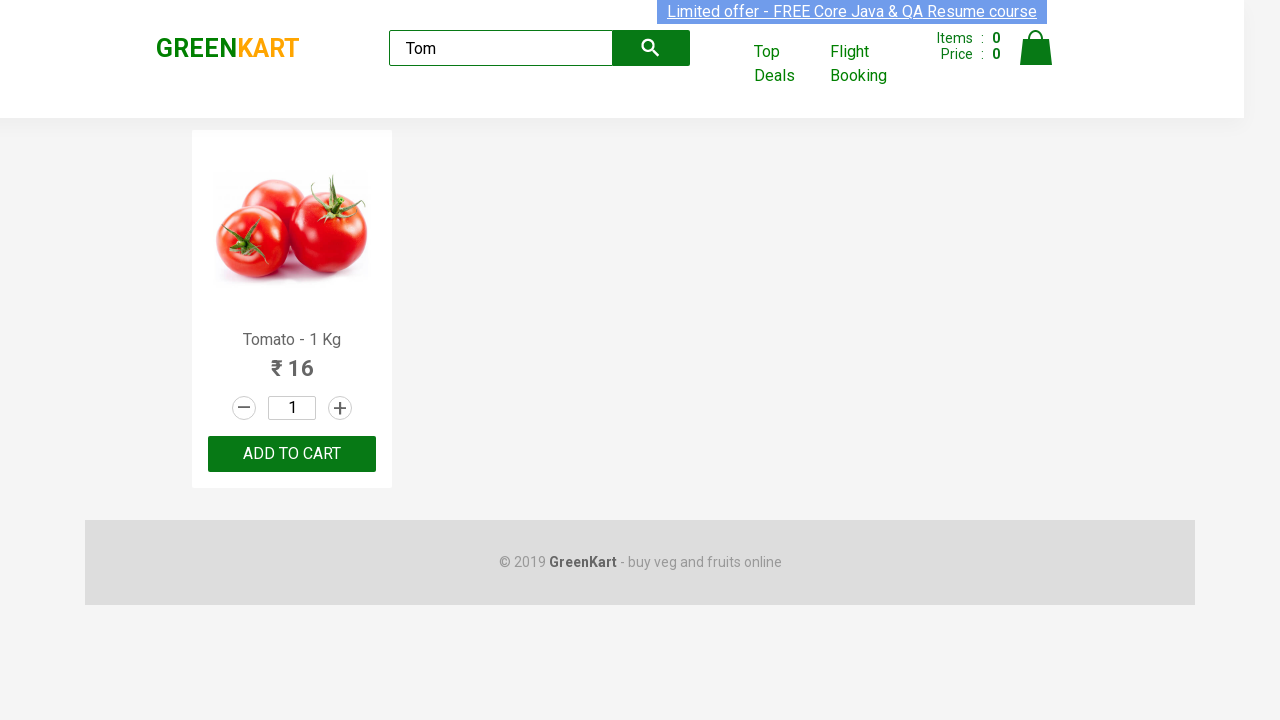

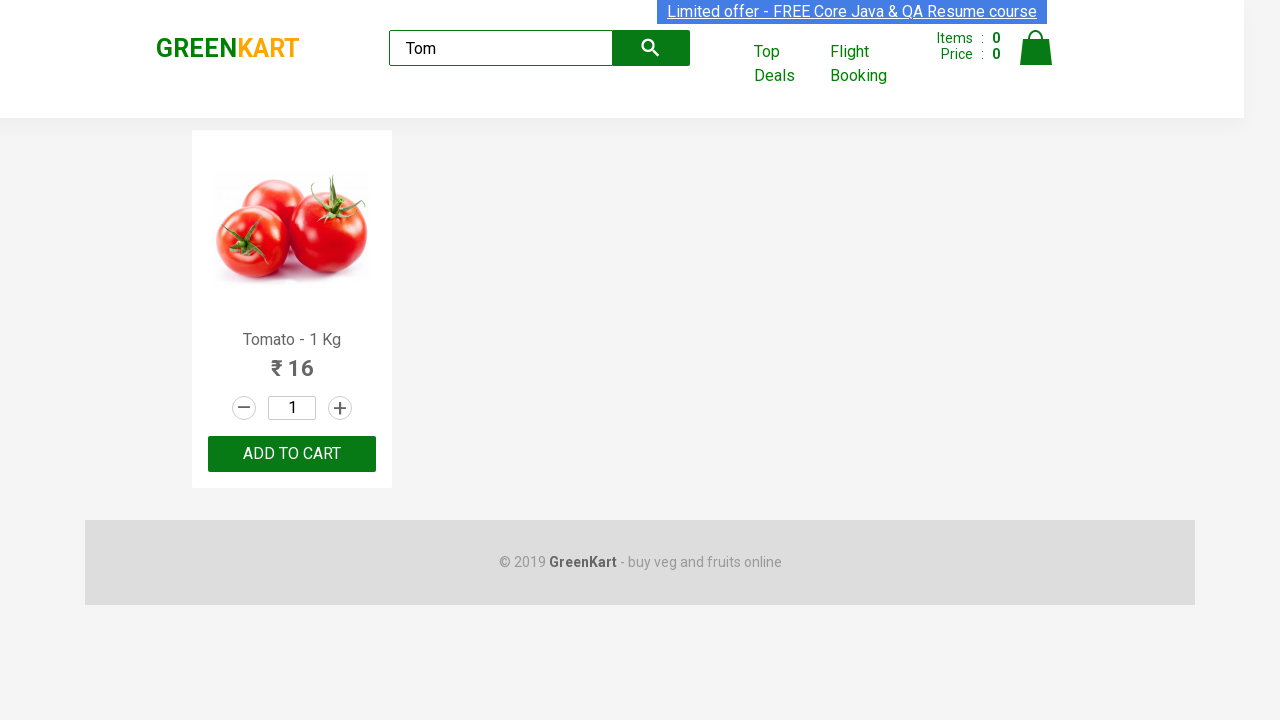